Navigates to Swarthmore College course catalog departments page and clicks on the first department to view available courses.

Starting URL: https://catalog.swarthmore.edu/content.php?catoid=7&navoid=194

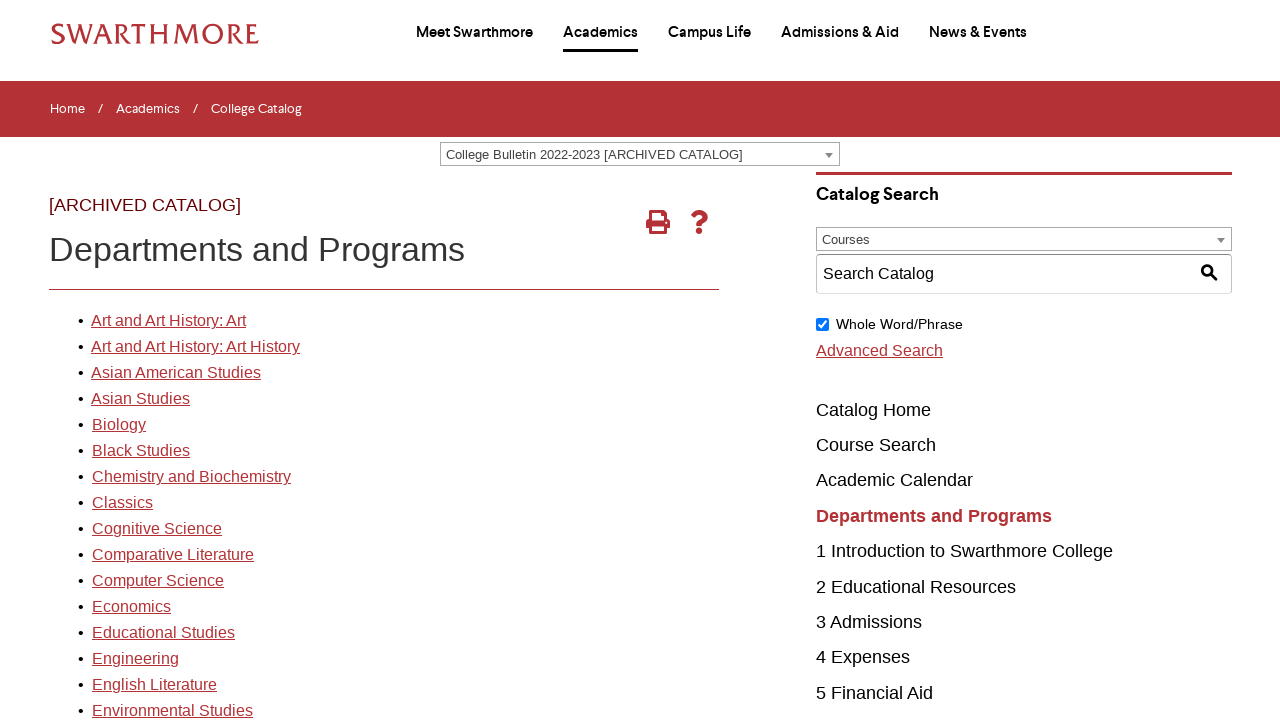

Navigated to Swarthmore College course catalog departments page
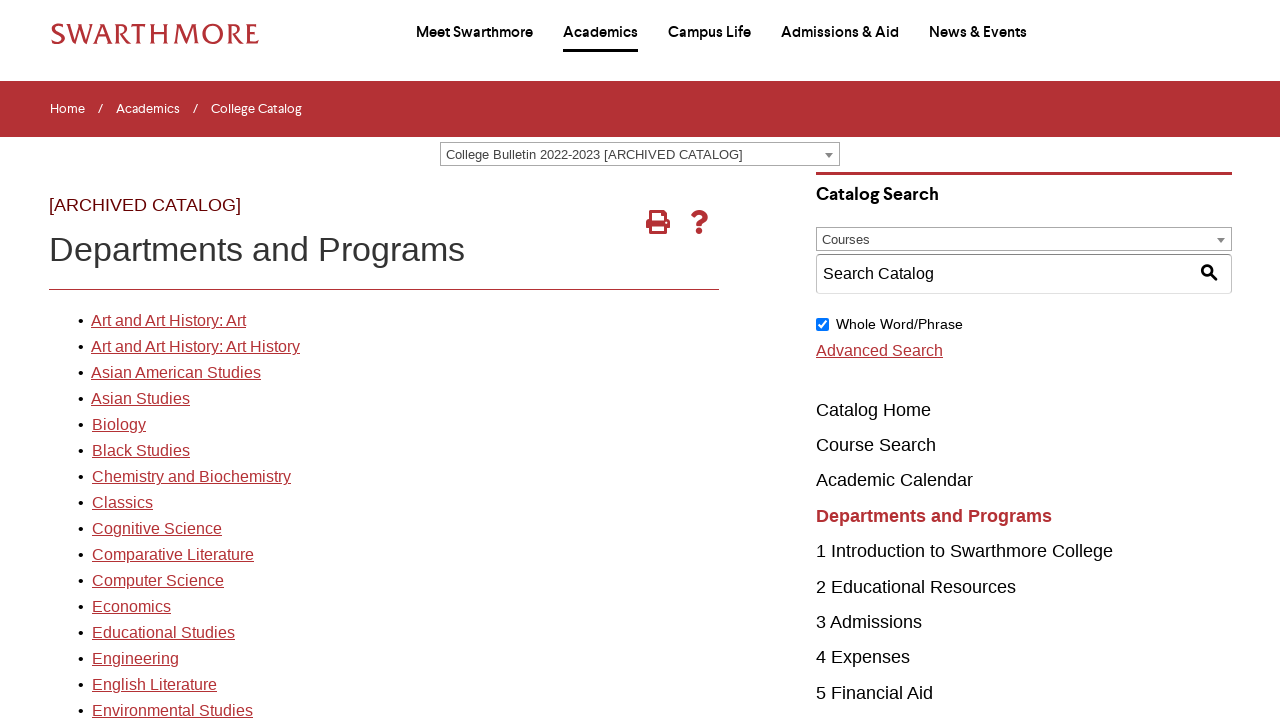

Clicked on the first department link at (168, 321) on xpath=//*[@id='gateway-page']/body/table/tbody/tr[3]/td[1]/table/tbody/tr[2]/td[
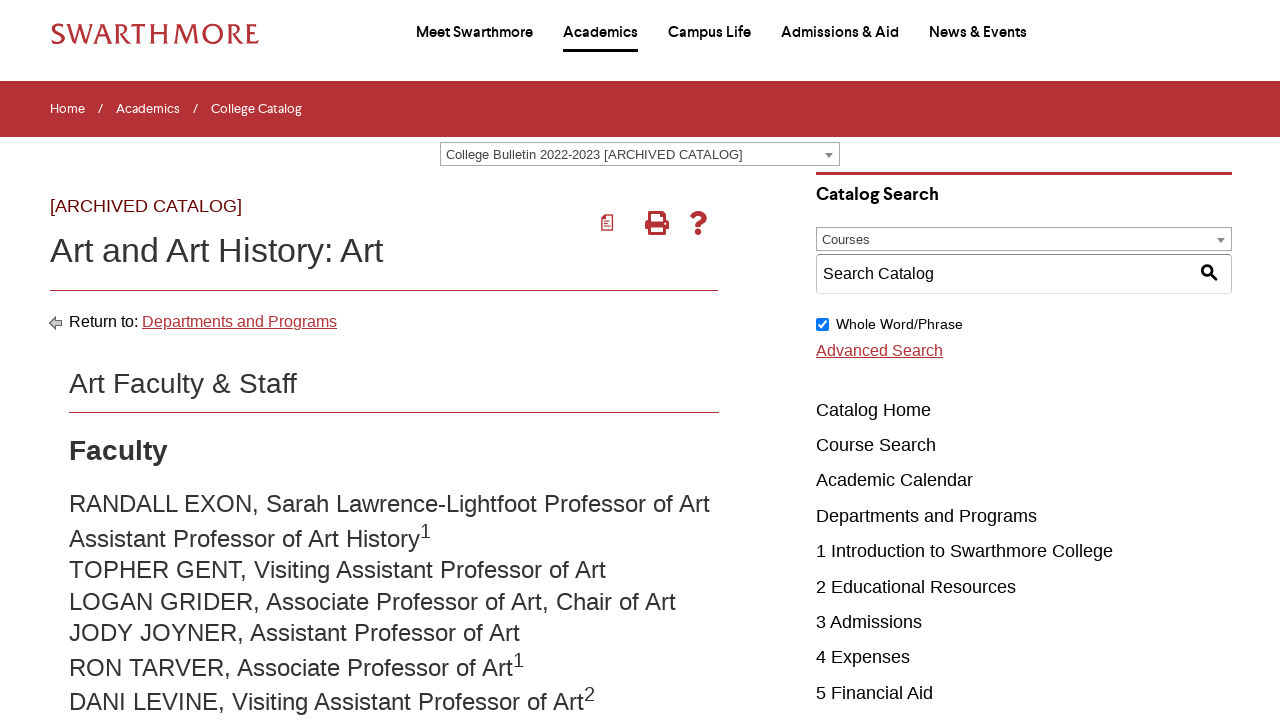

Course listings loaded successfully
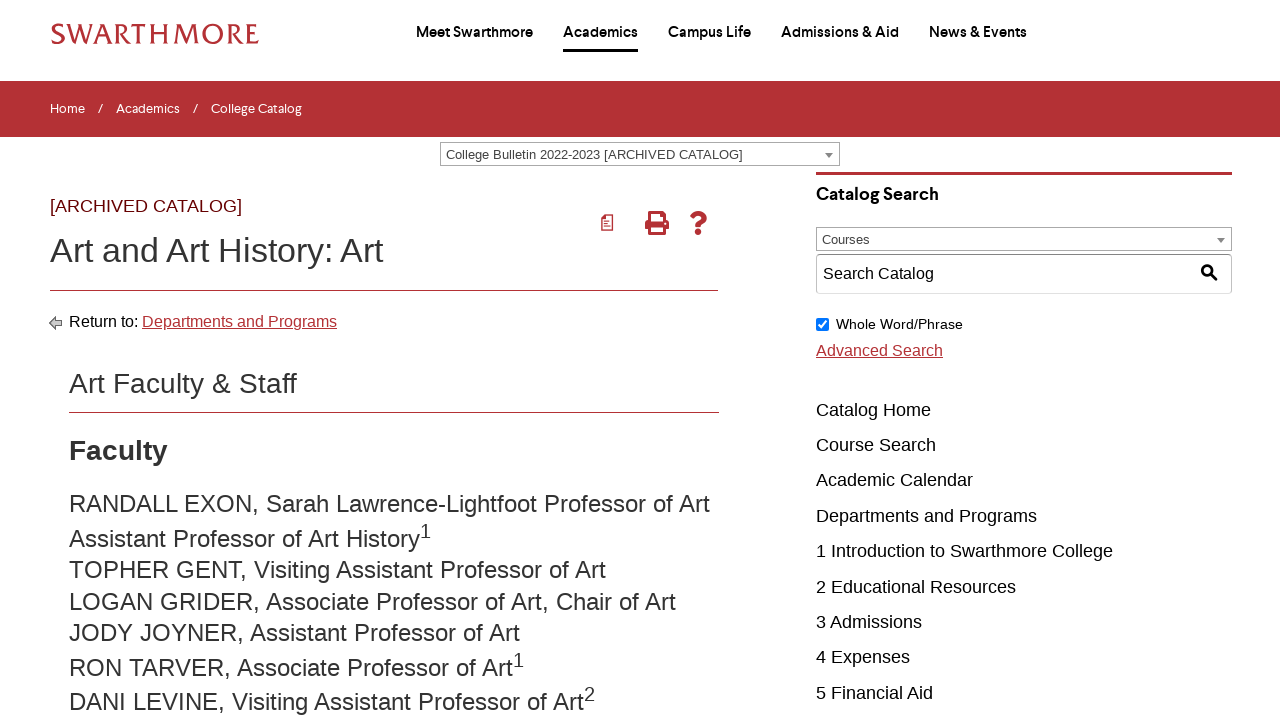

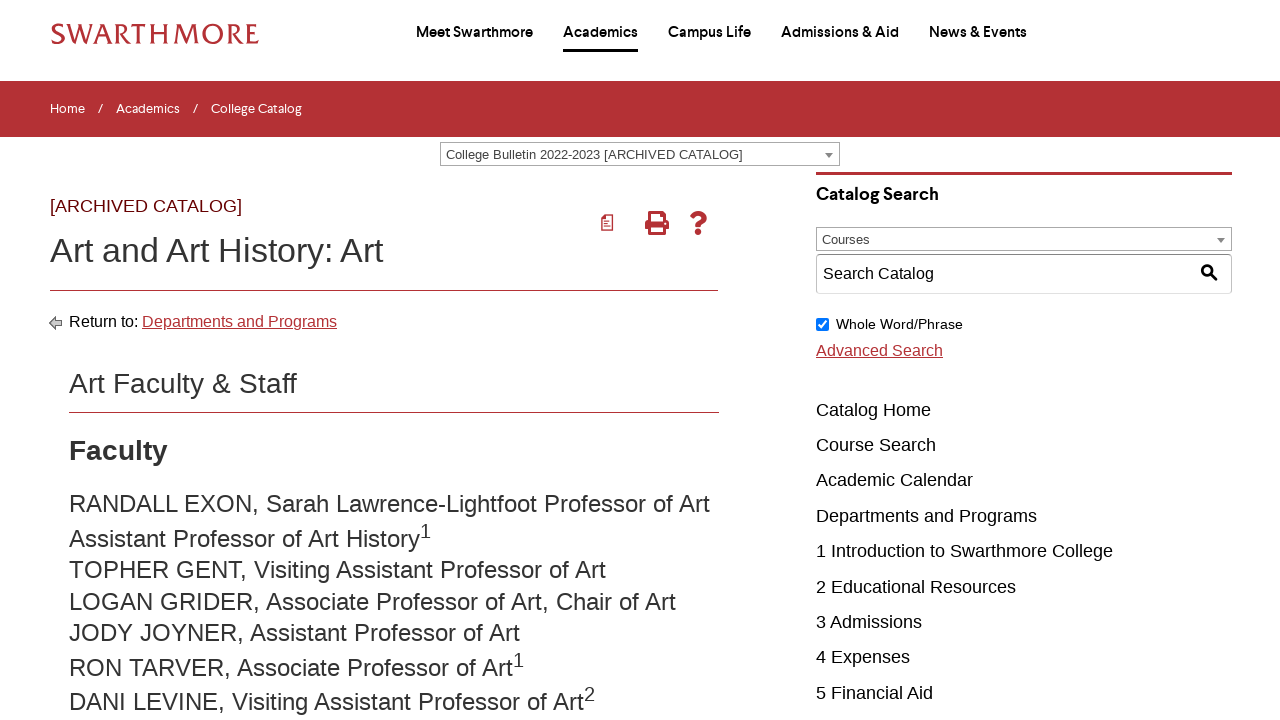